Tests iframe navigation by clicking through to nested frames page, switching between multiple nested frames (top, middle, bottom), and verifying frame content is accessible

Starting URL: https://the-internet.herokuapp.com/

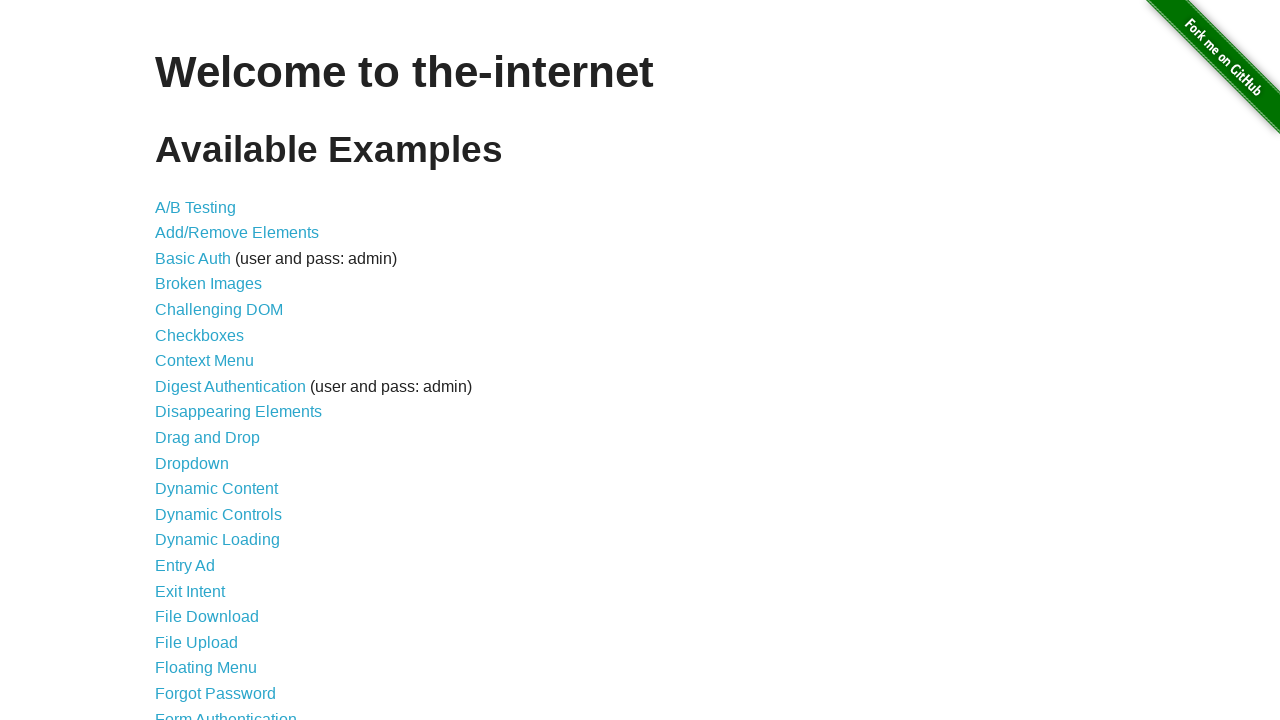

Clicked on Frames link at (182, 361) on a[href='/frames']
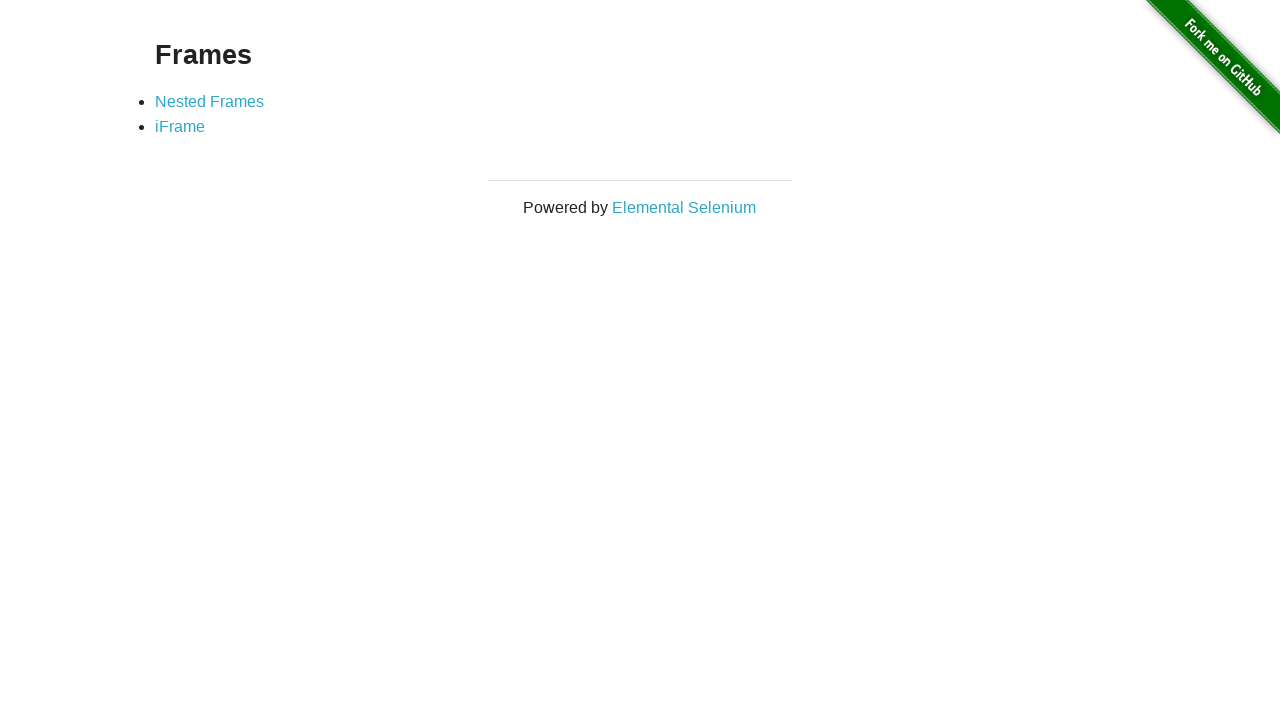

Clicked on Nested Frames link at (210, 101) on a[href='/nested_frames']
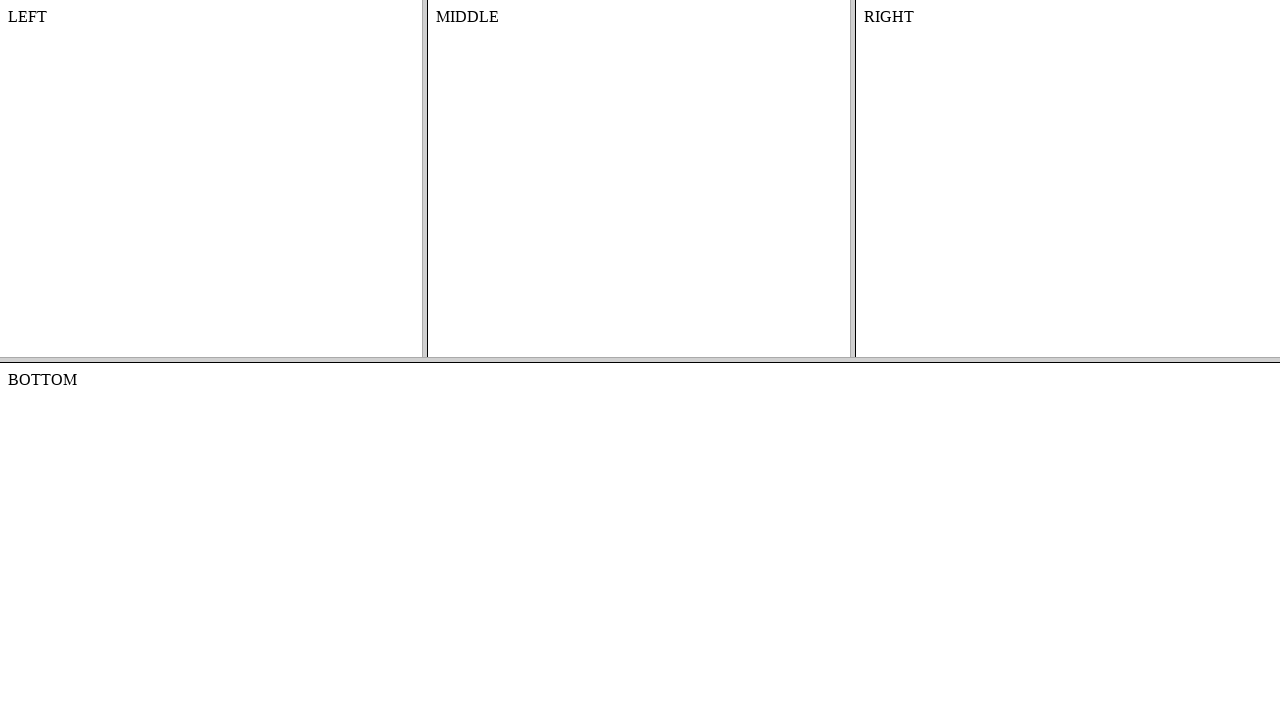

Located top frame
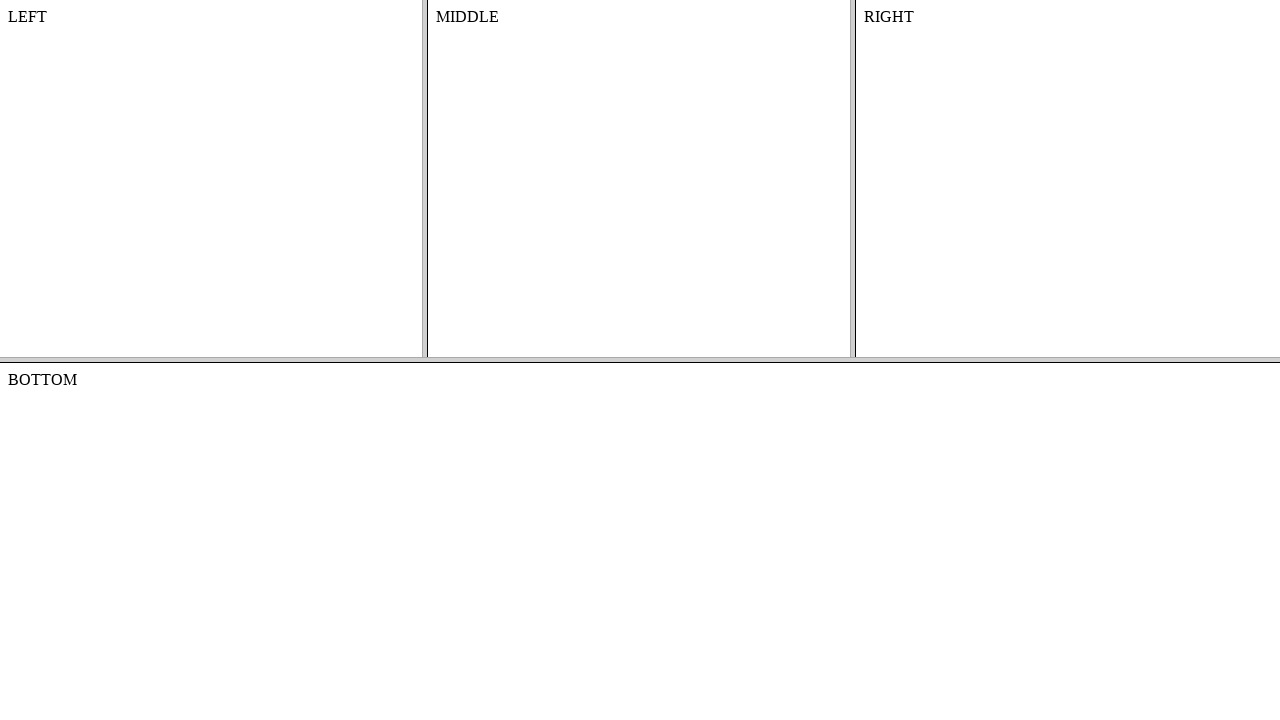

Located middle frame within top frame
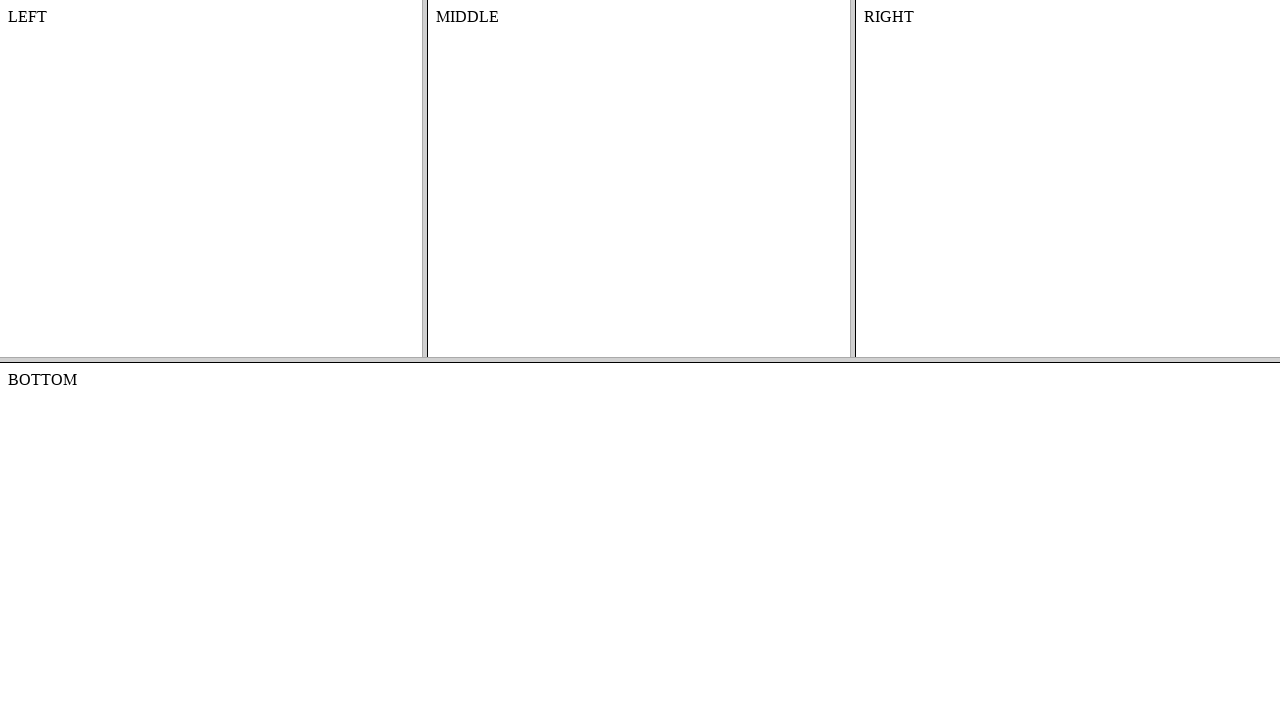

Located content element in middle frame
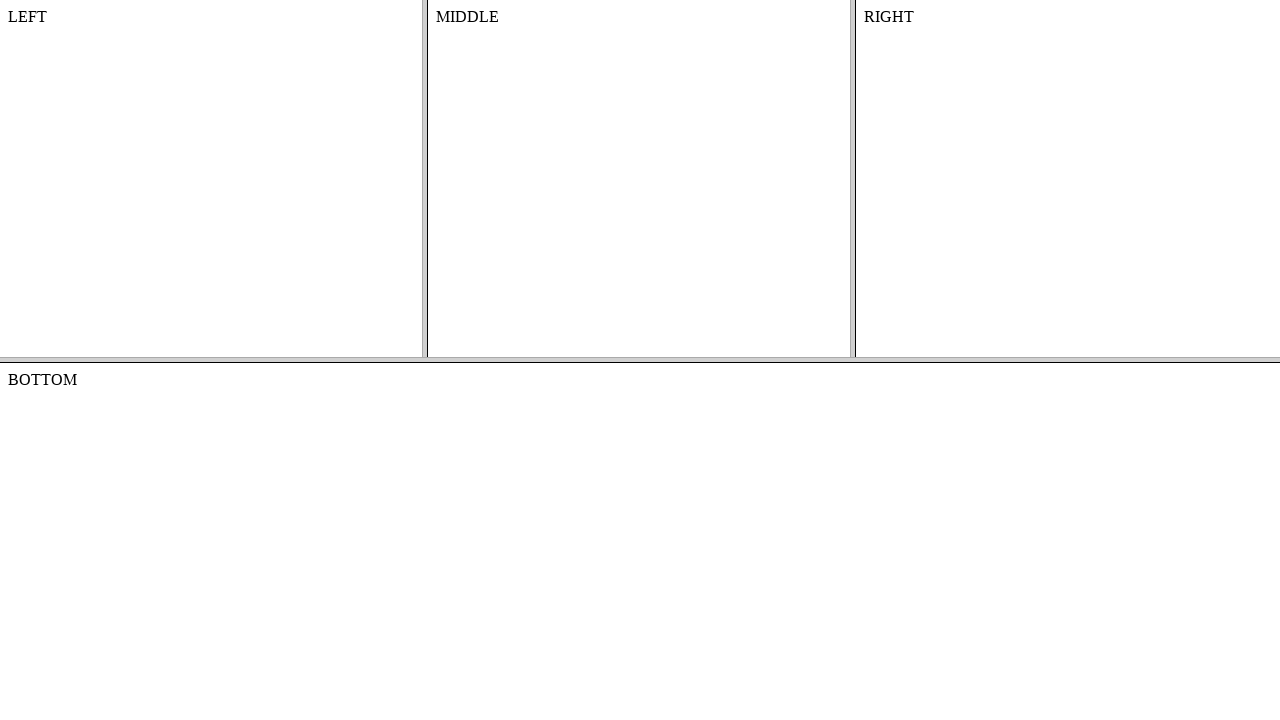

Verified middle frame content is present
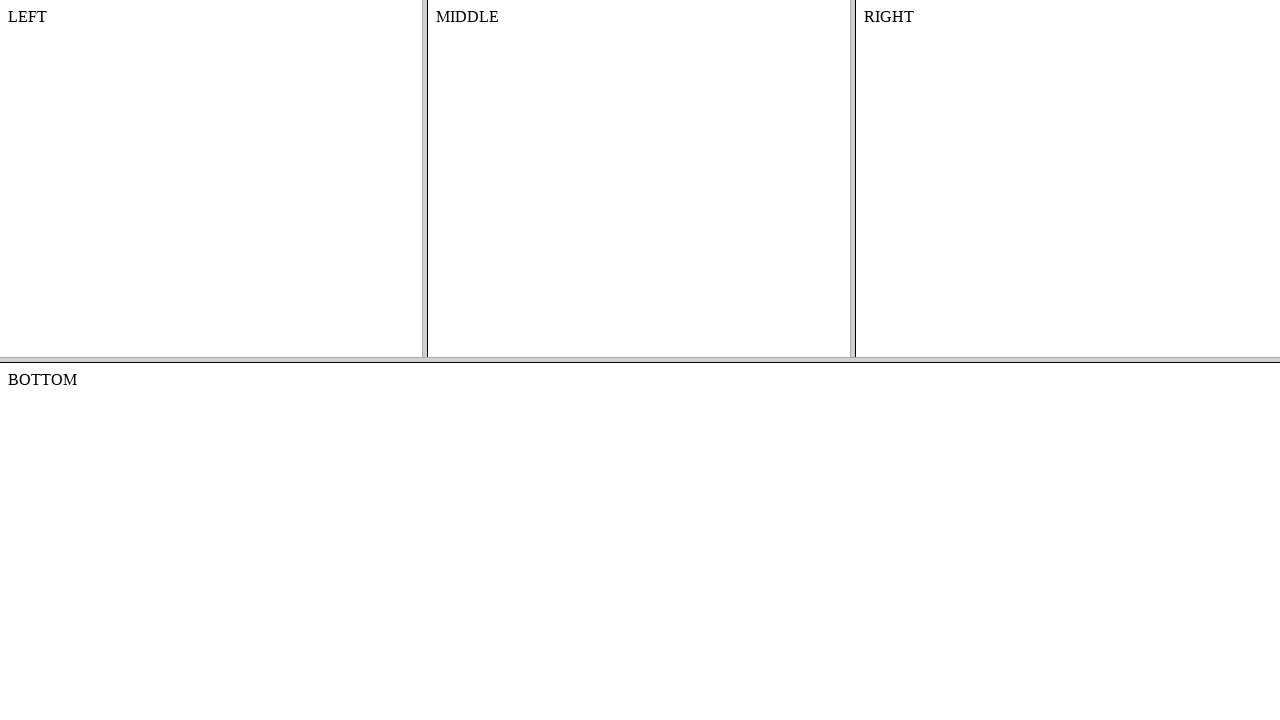

Navigated directly to nested frames page
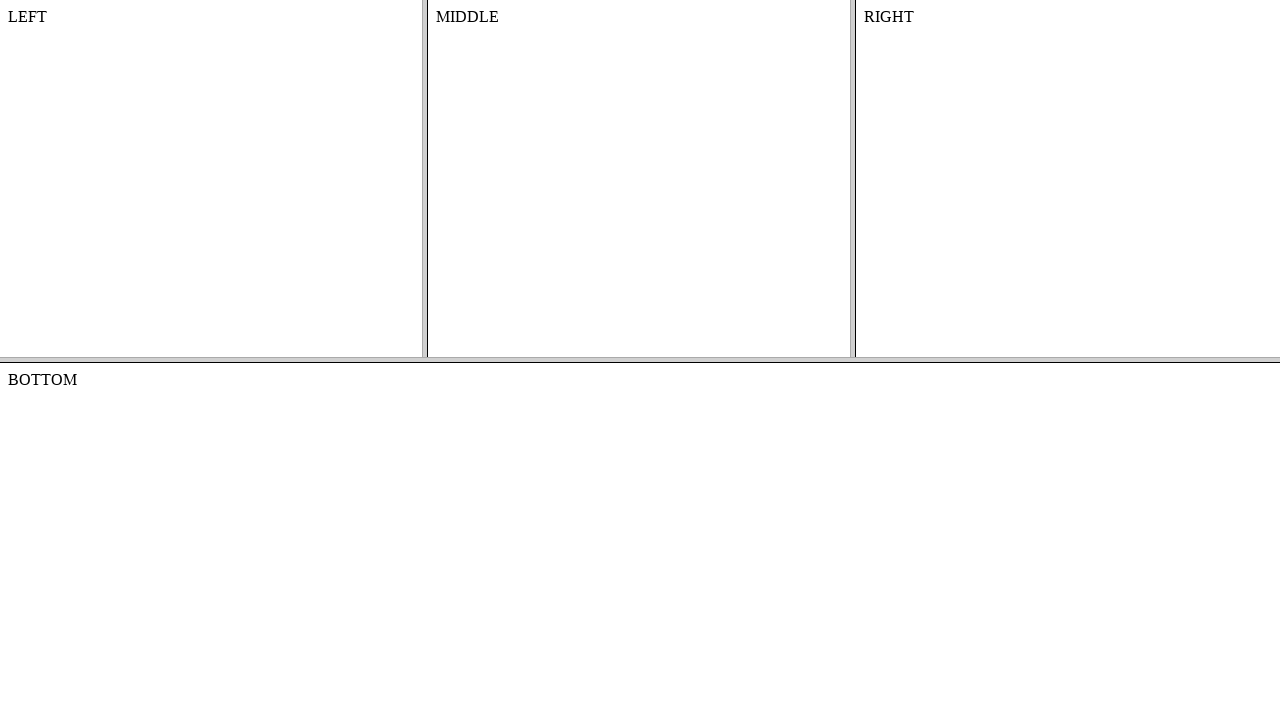

Located top frame on nested frames page
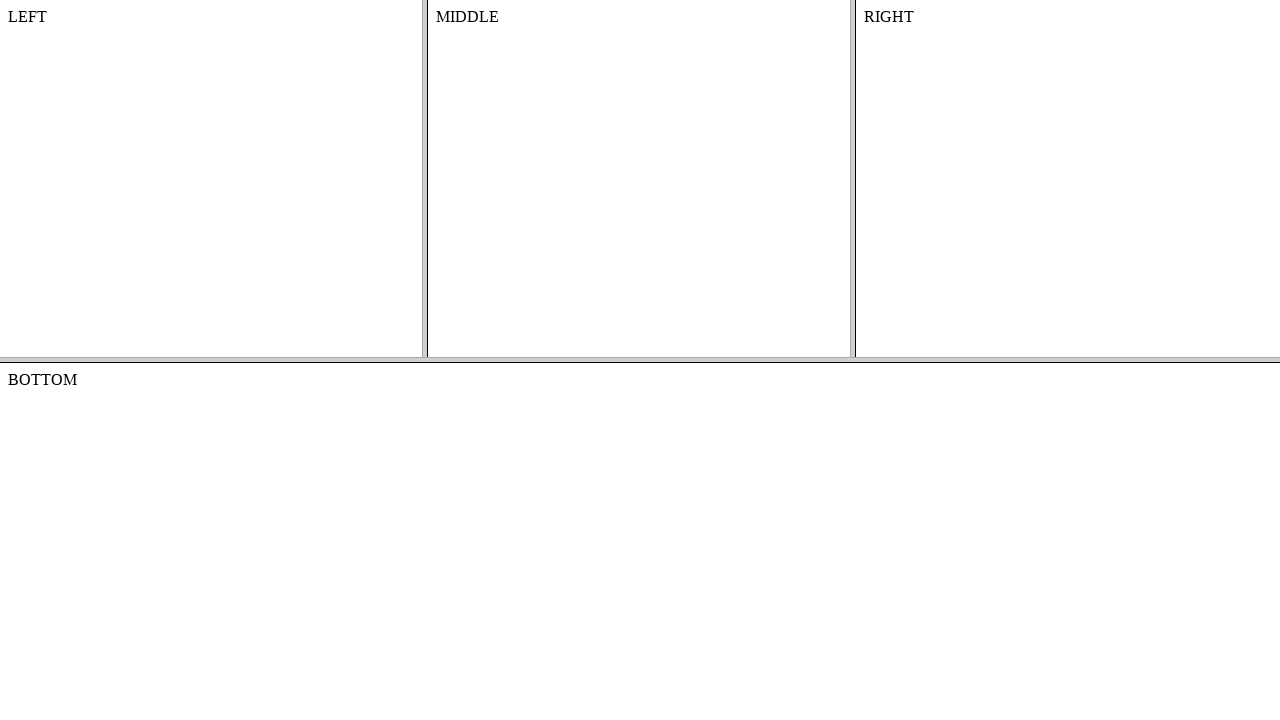

Located second child frame within top frame by index
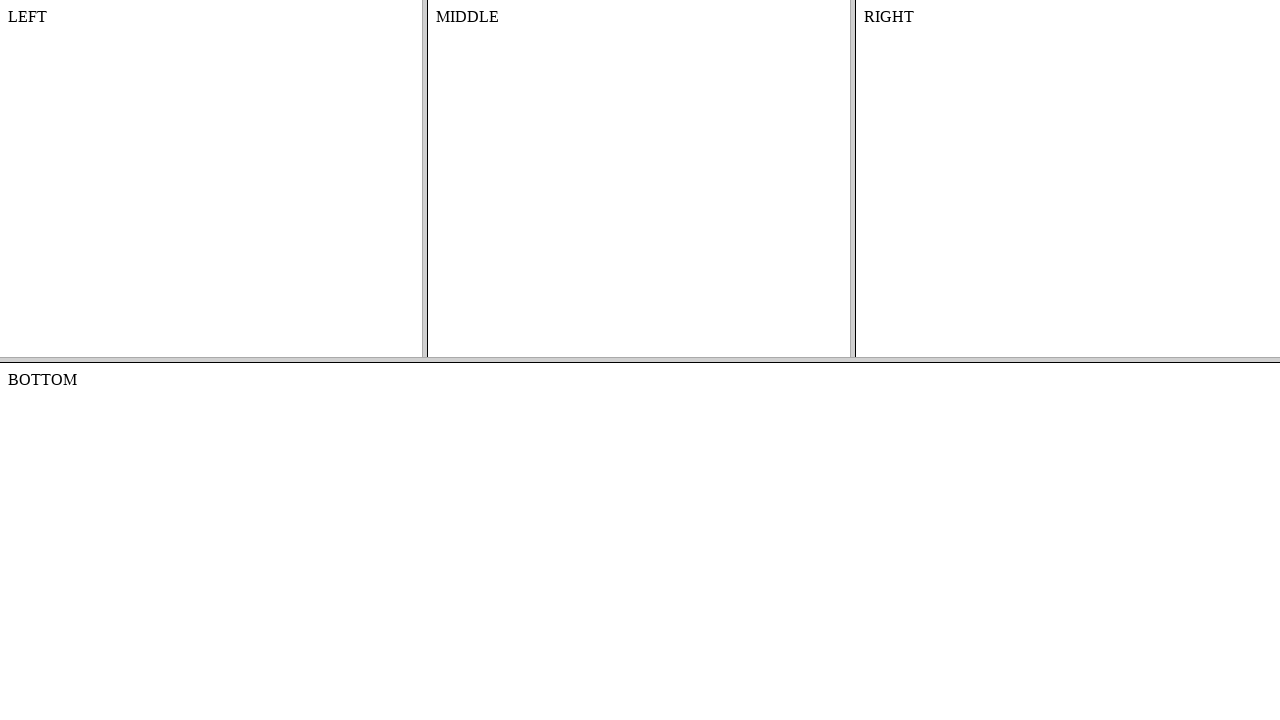

Located bottom frame
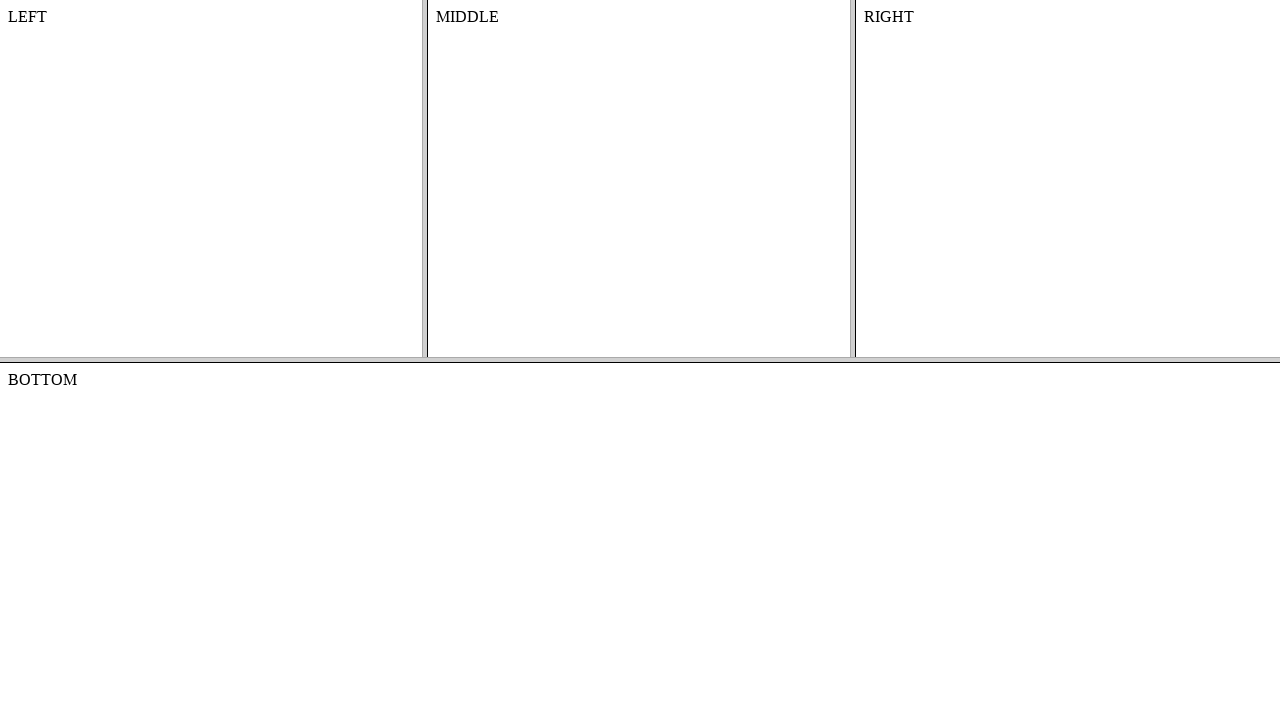

Located body element in bottom frame
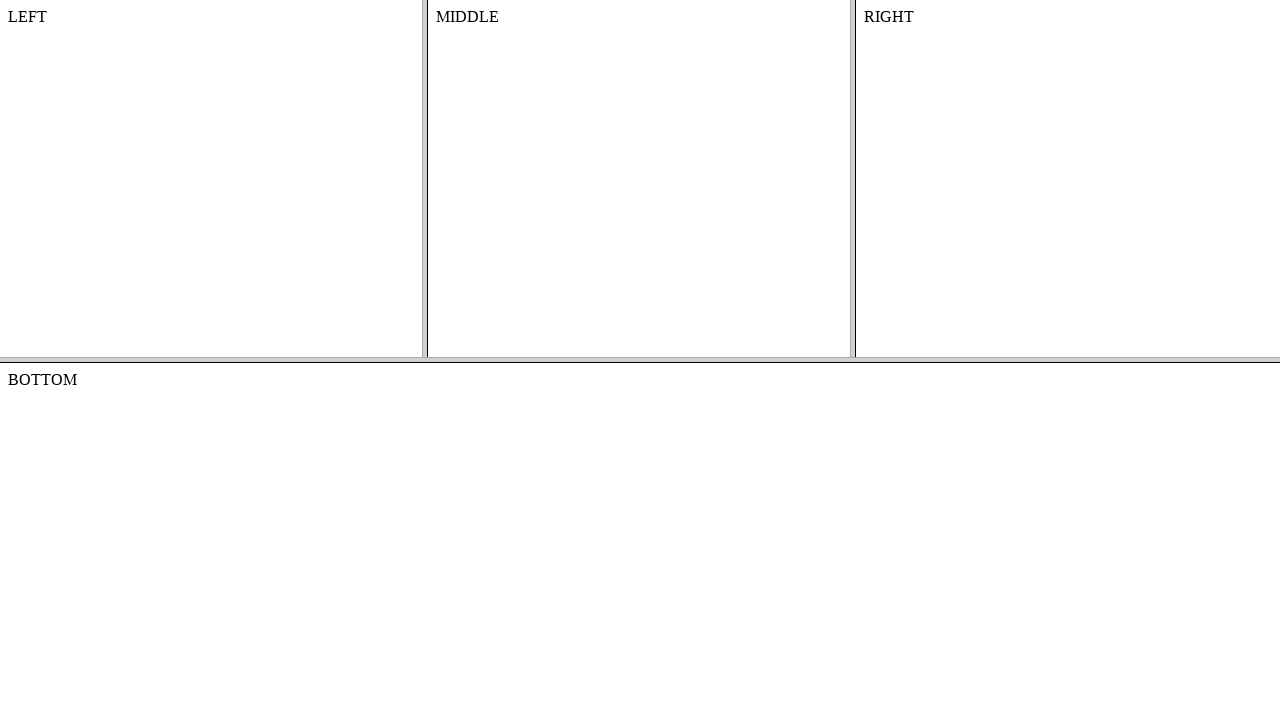

Verified bottom frame content is accessible
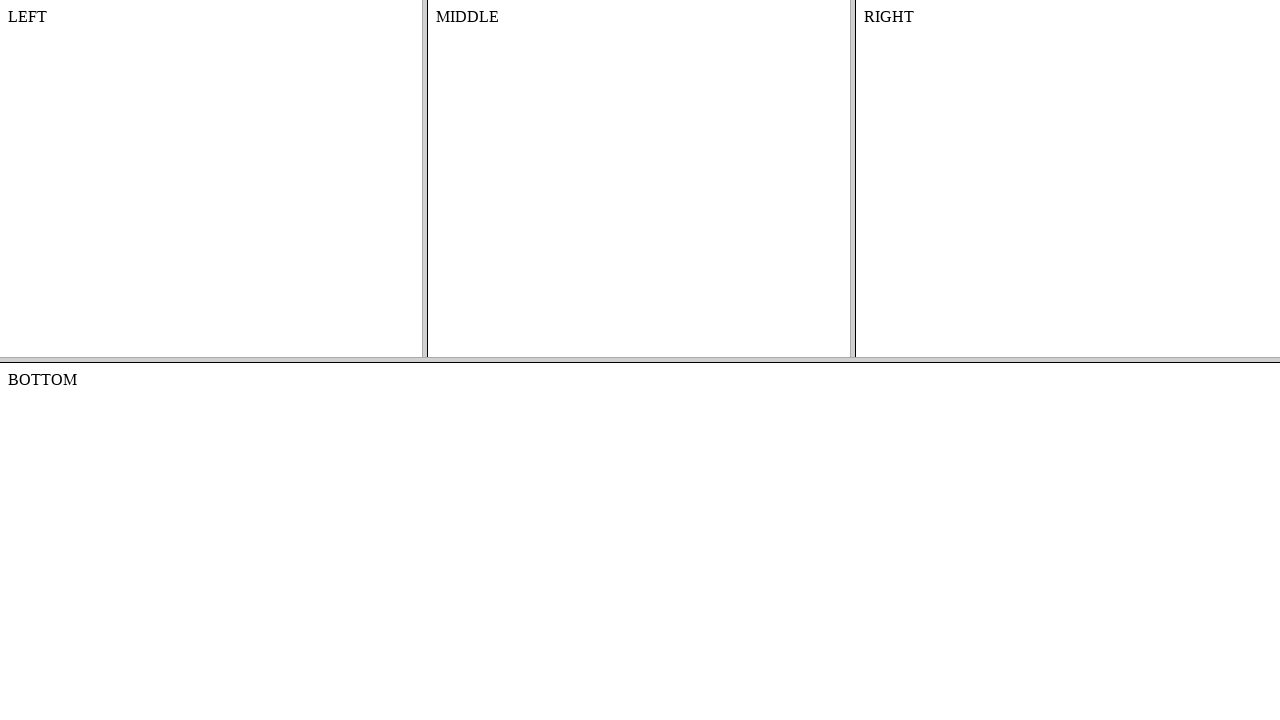

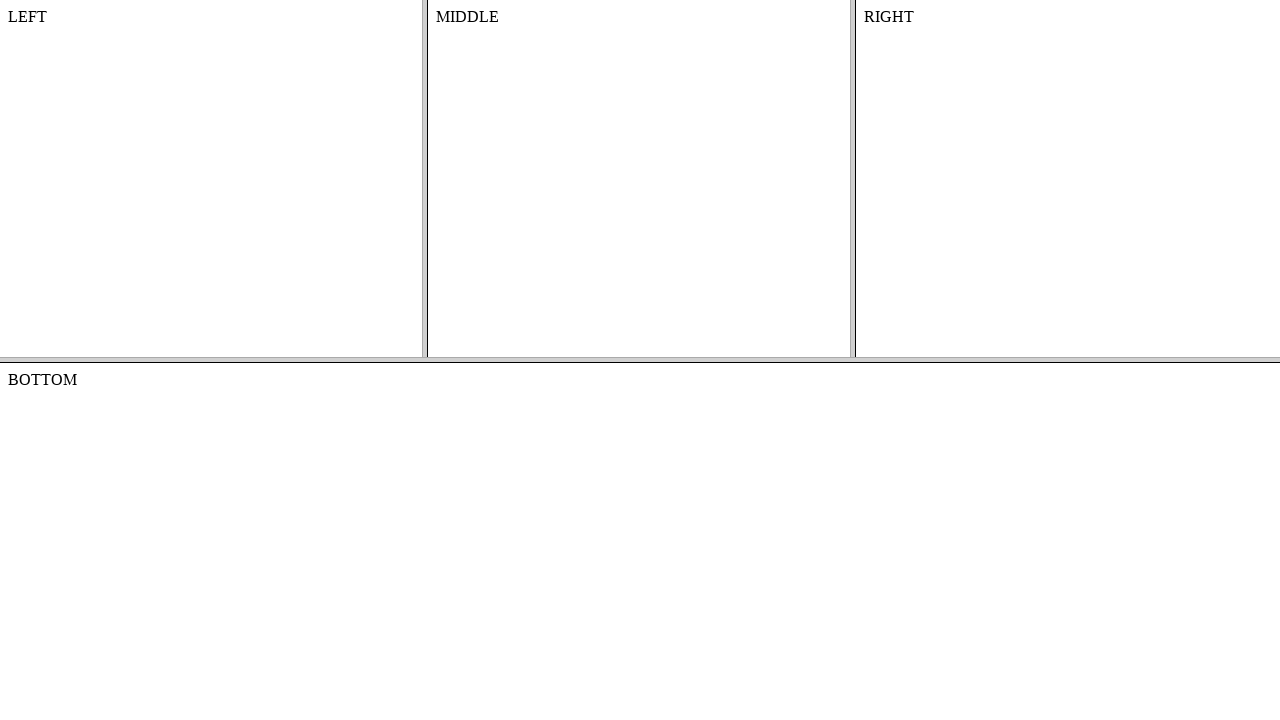